Tests visibility toggle of an element by clicking hide and show buttons and verifying element visibility states

Starting URL: https://rahulshettyacademy.com/AutomationPractice/

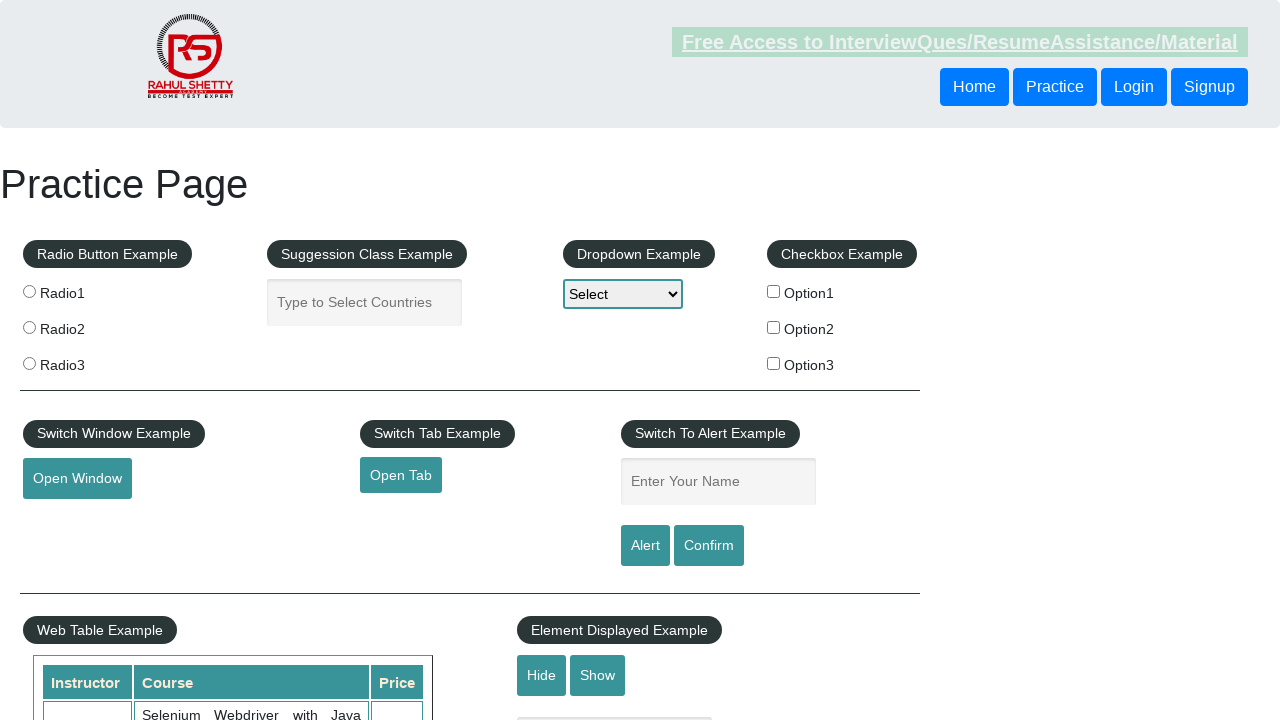

Navigated to AutomationPractice page
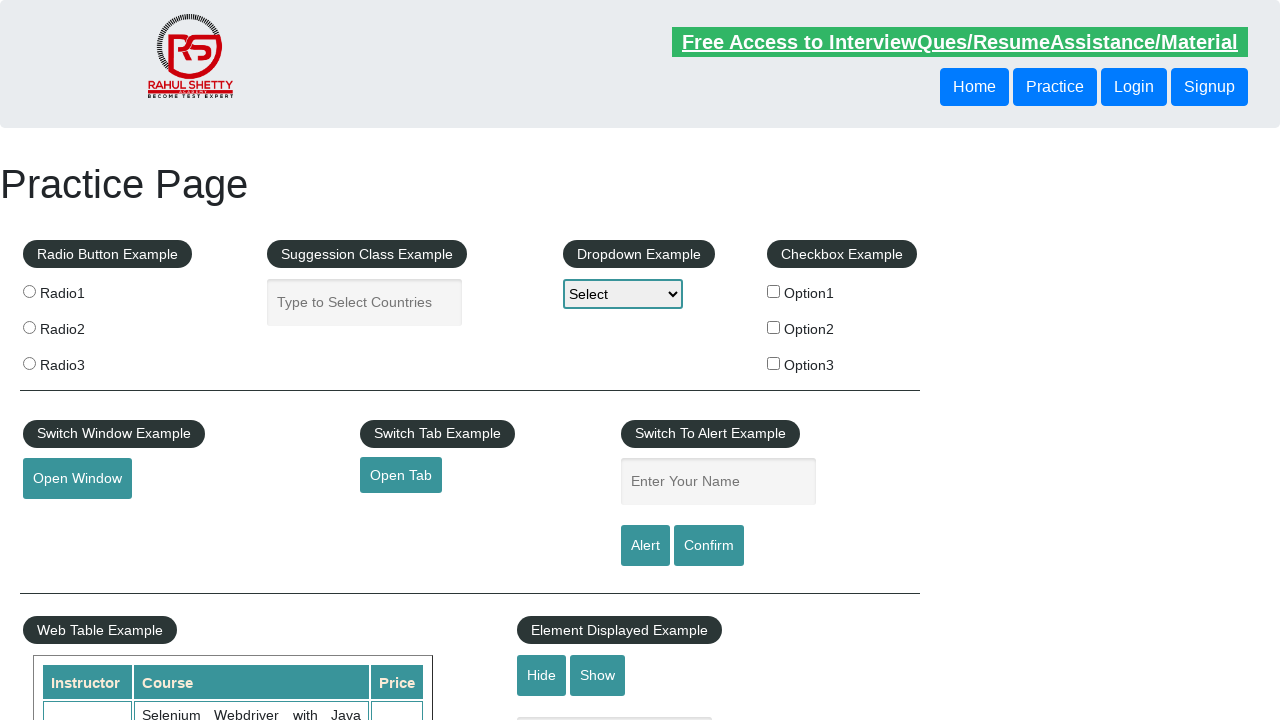

Verified that element is initially visible
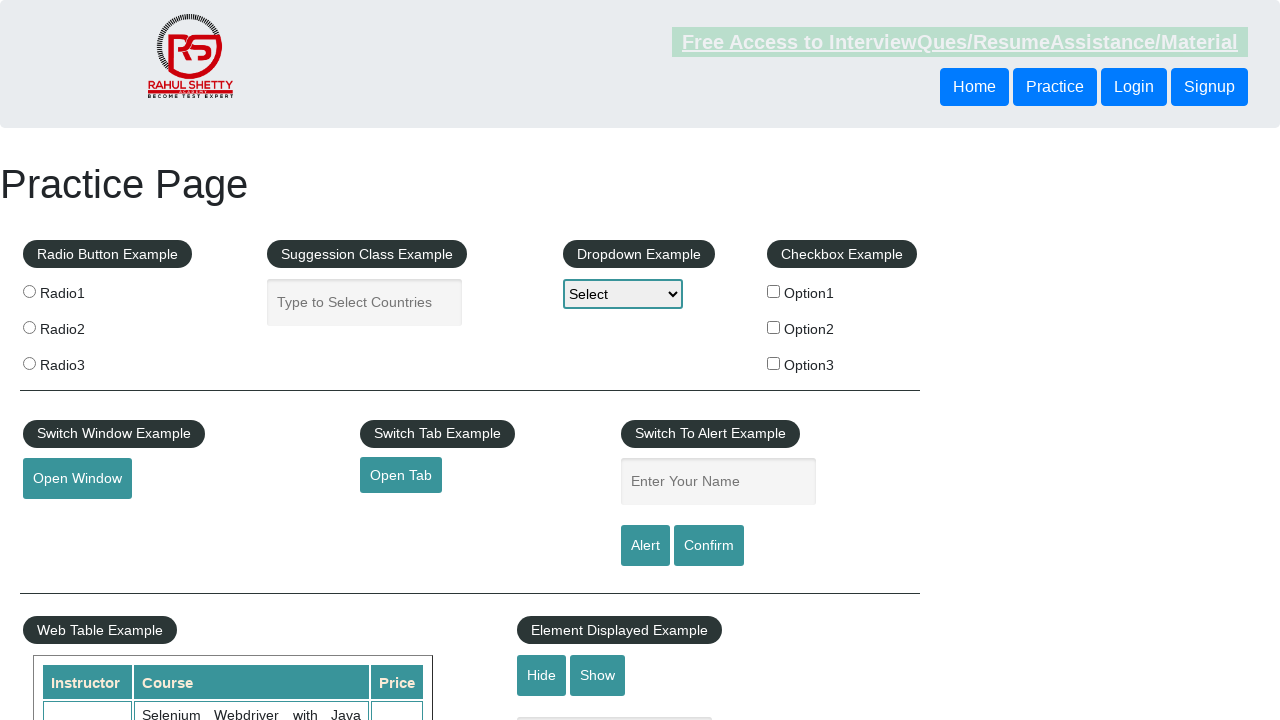

Clicked hide button to hide the element at (542, 675) on #hide-textbox
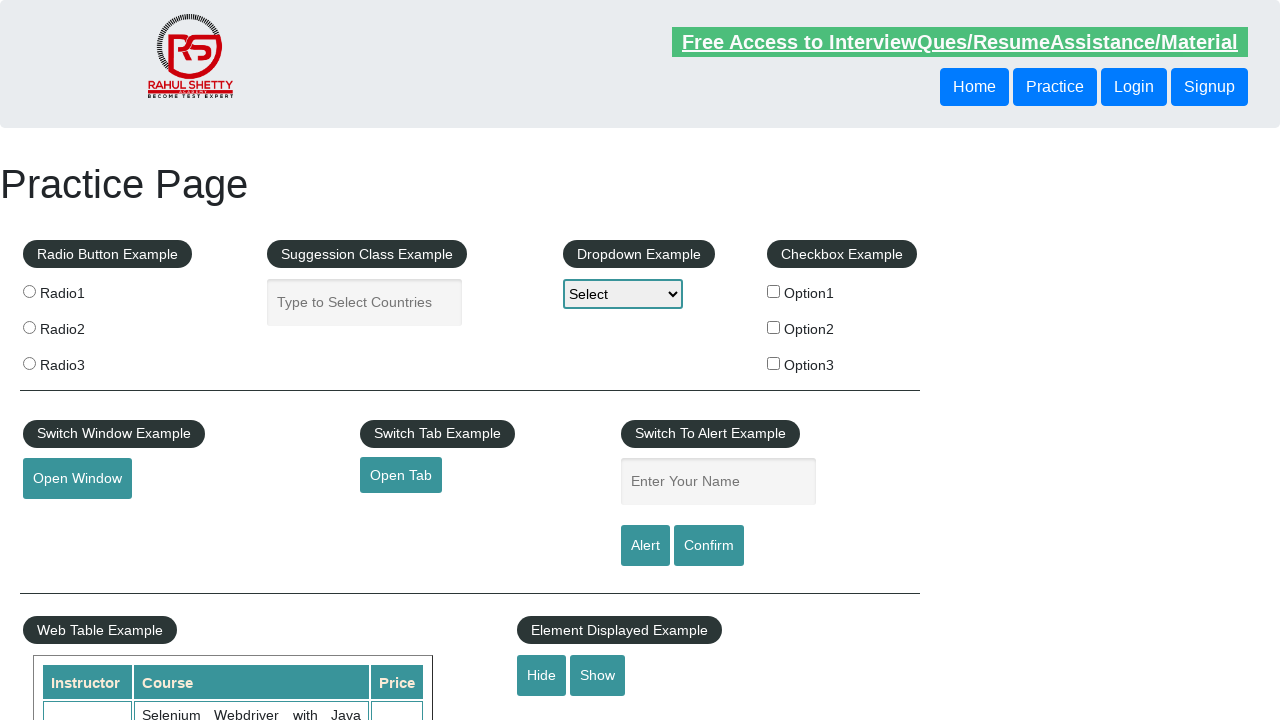

Verified that element is now hidden
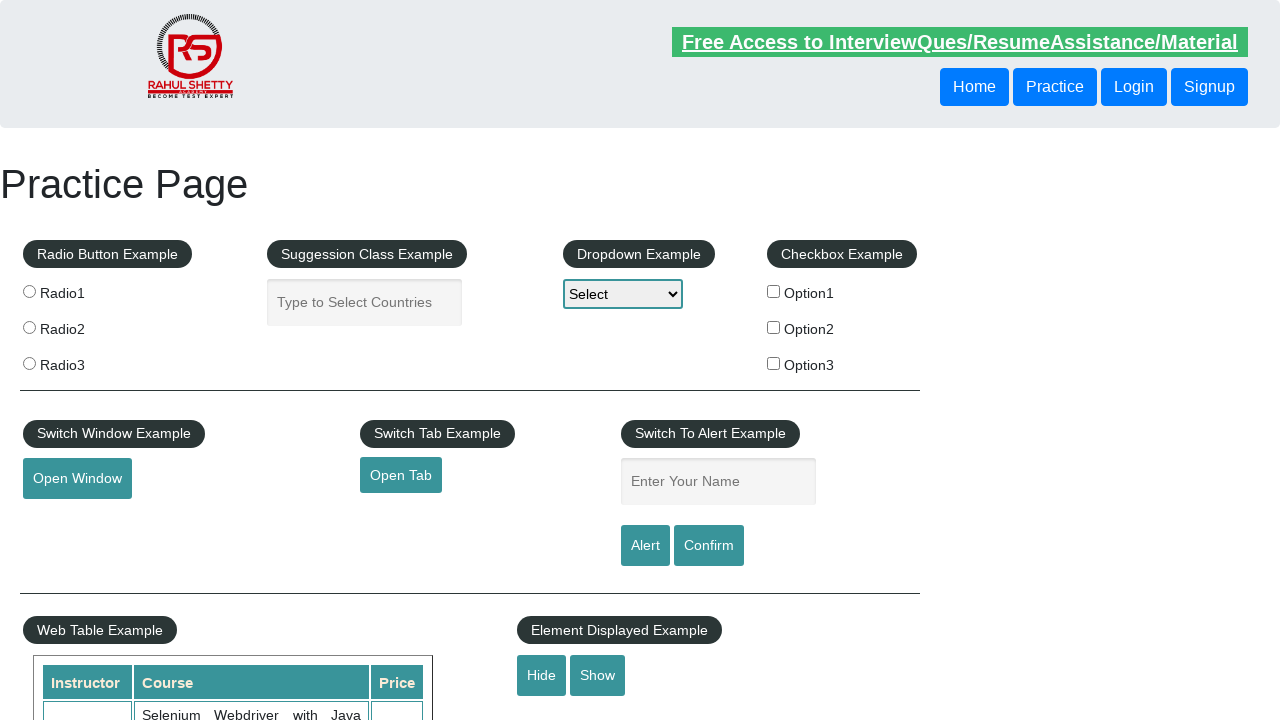

Clicked show button to display the element at (598, 675) on #show-textbox
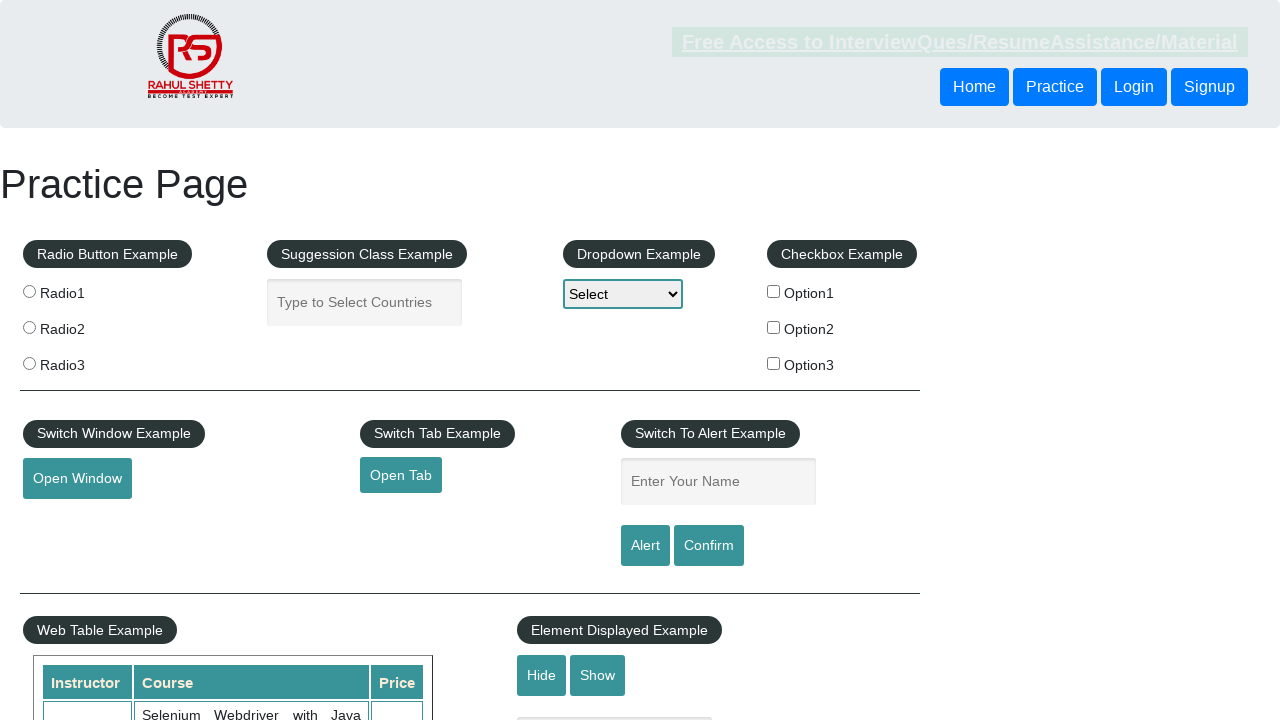

Verified that element is visible again
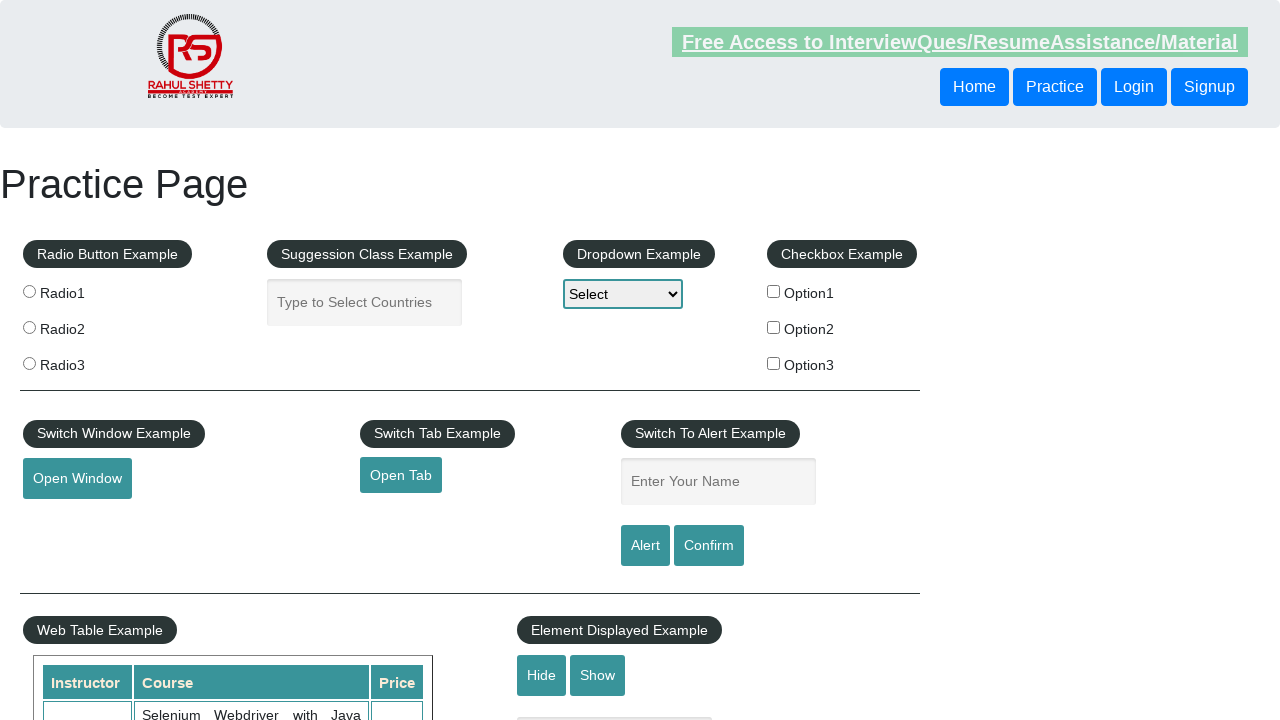

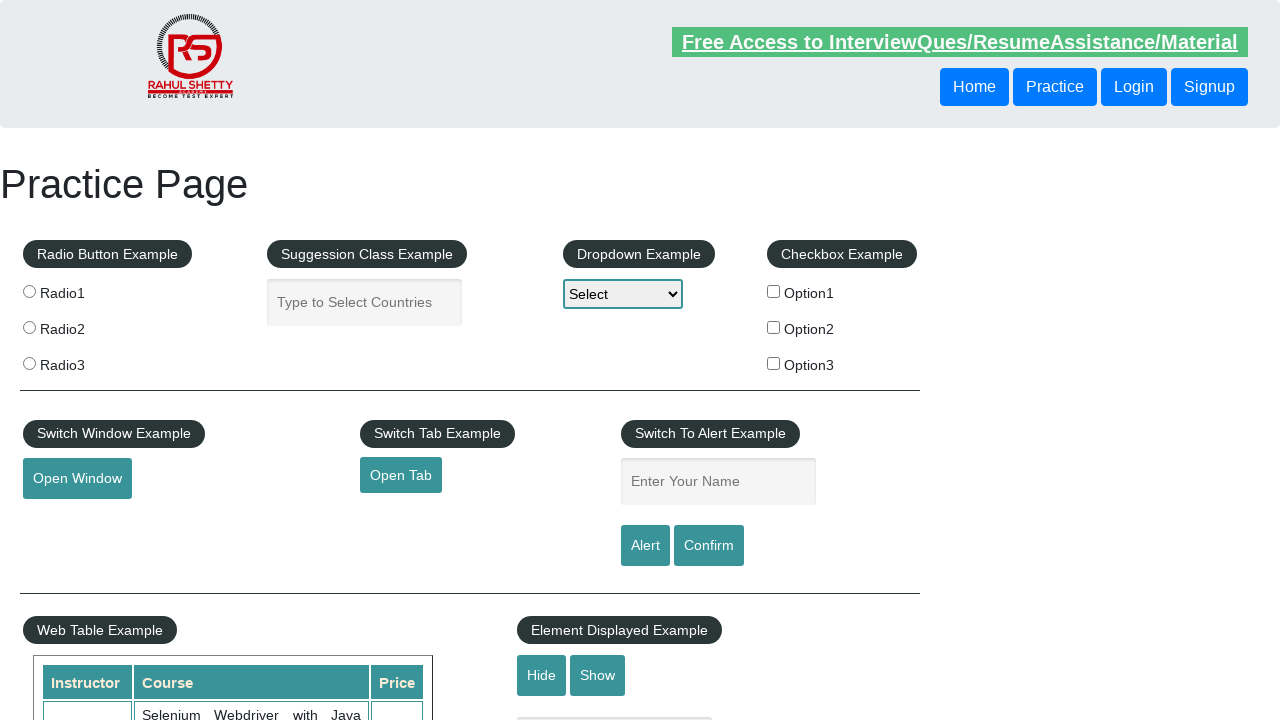